Tests the FAQ accordion functionality on a scooter rental website by clicking on each of the 8 questions and verifying that the correct answer text is displayed for each one.

Starting URL: https://qa-scooter.praktikum-services.ru/

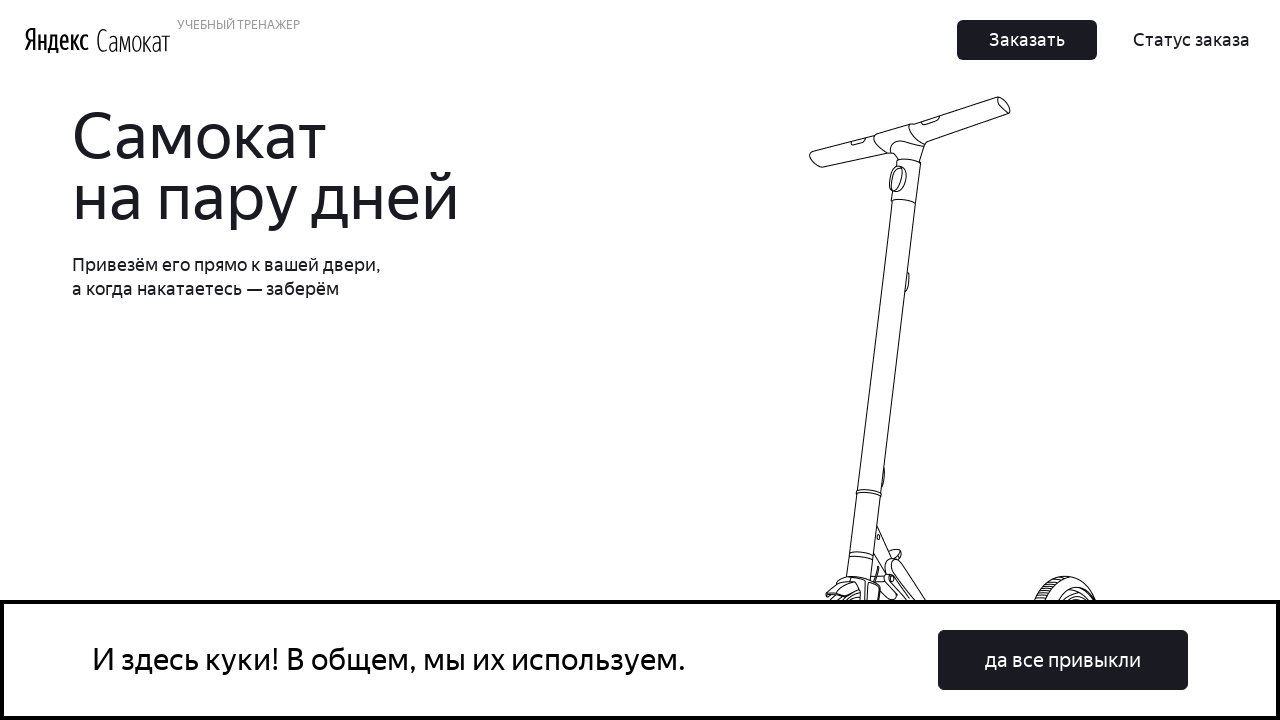

Scrolled to the last FAQ question to ensure all items are visible
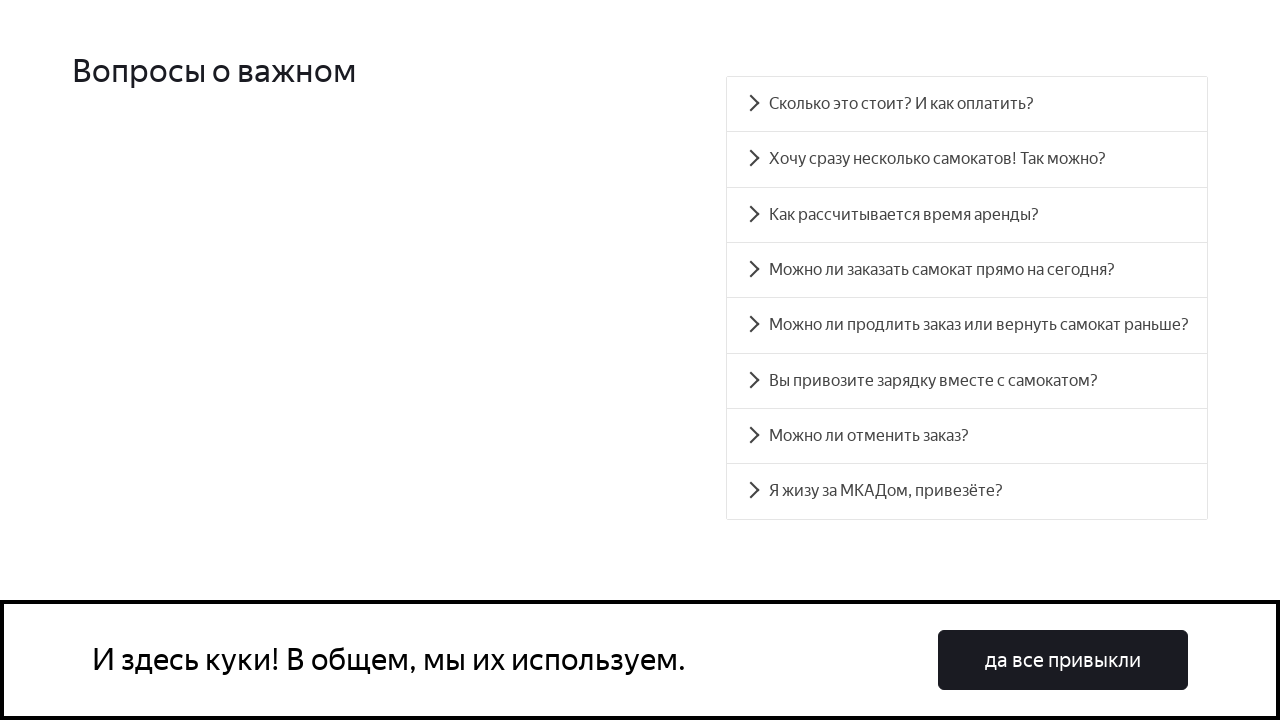

Clicked on FAQ question 1 to expand it at (967, 104) on #accordion__heading-0
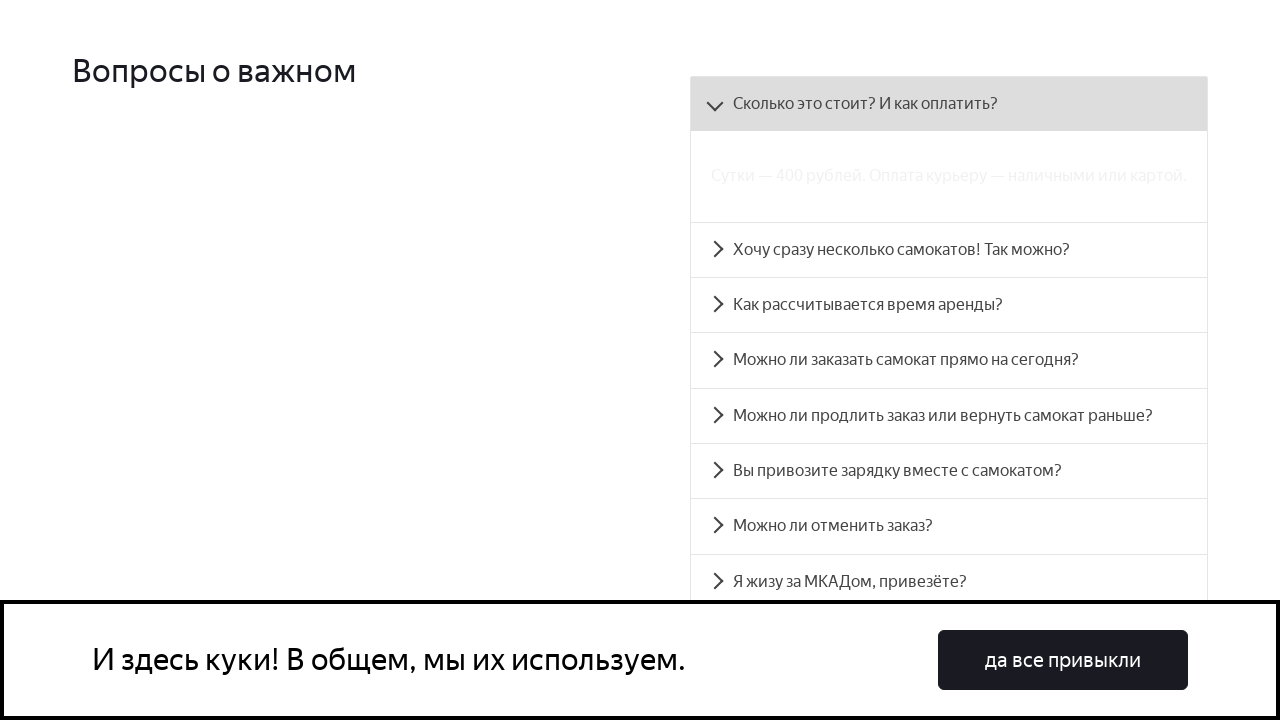

Verified that the correct answer text is displayed for question 1
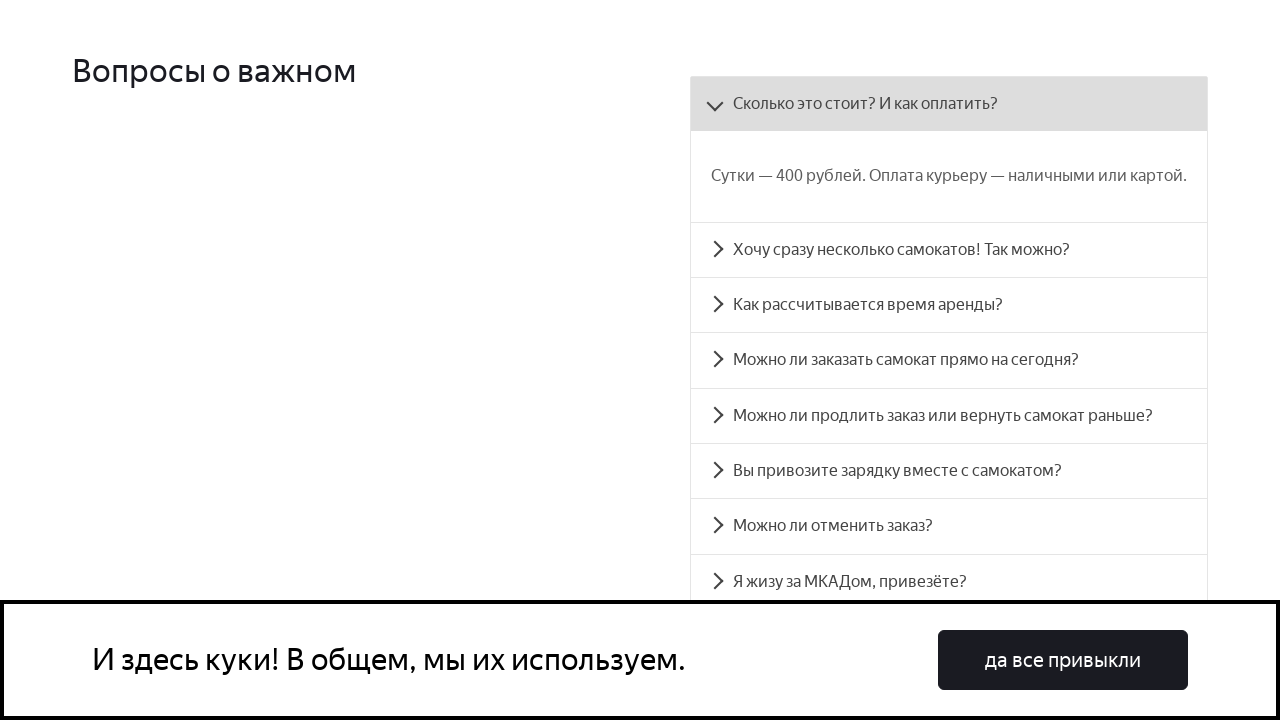

Clicked on FAQ question 2 to expand it at (949, 250) on #accordion__heading-1
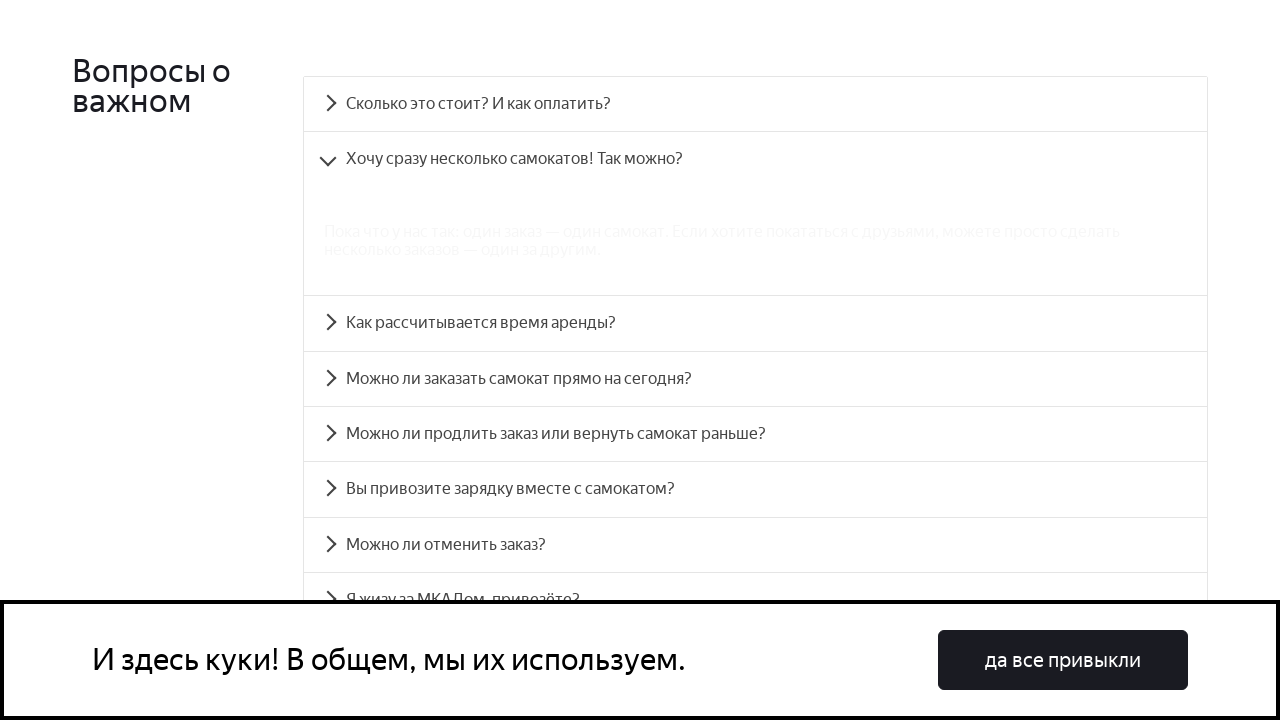

Verified that the correct answer text is displayed for question 2
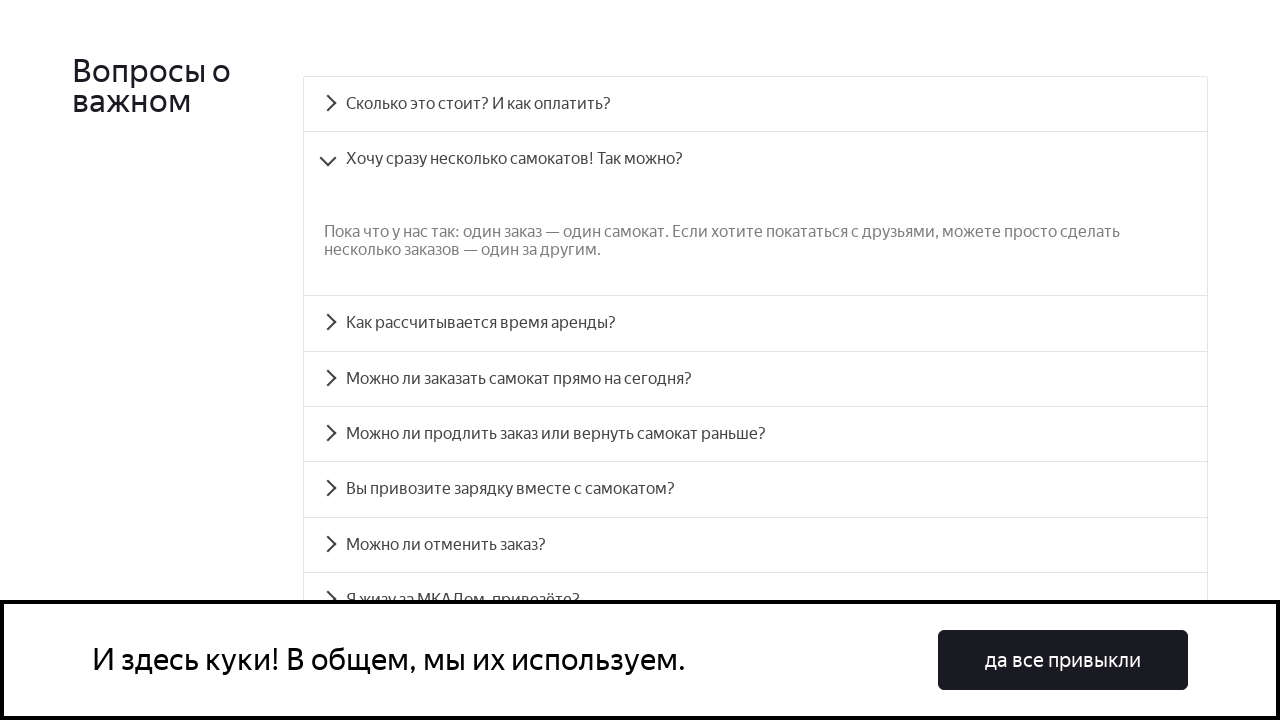

Clicked on FAQ question 3 to expand it at (755, 323) on #accordion__heading-2
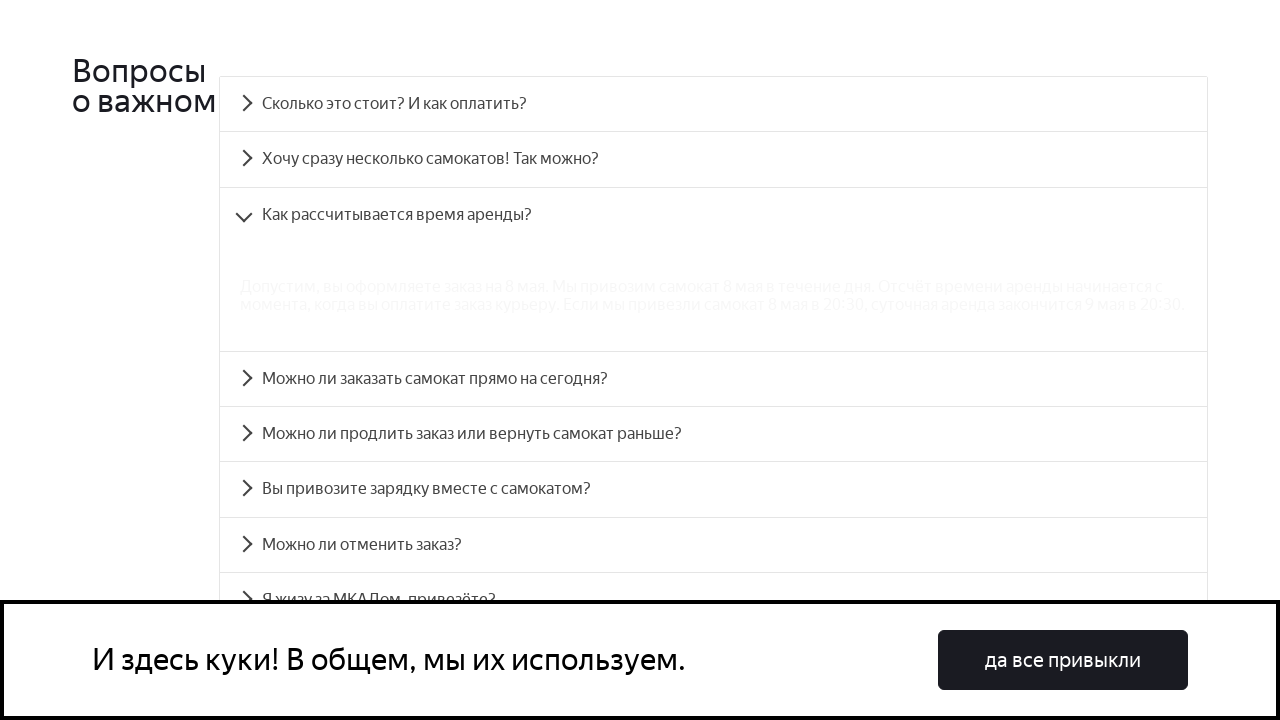

Verified that the correct answer text is displayed for question 3
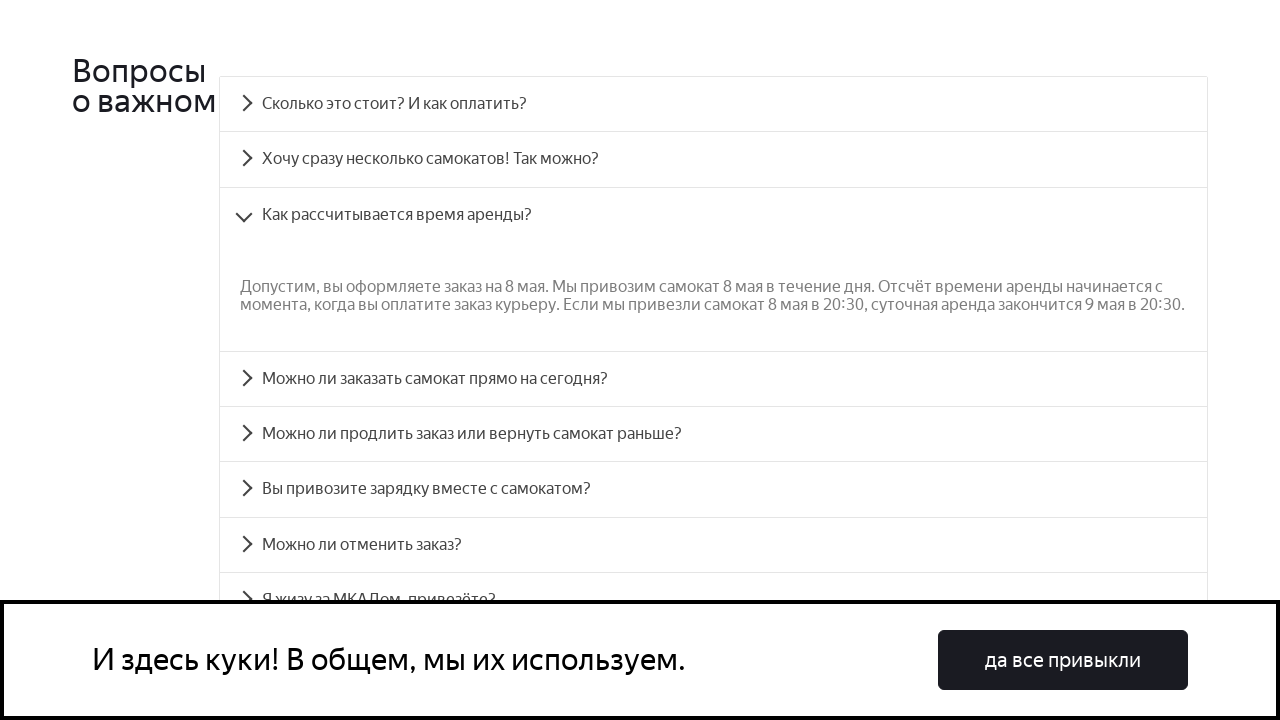

Clicked on FAQ question 4 to expand it at (714, 379) on #accordion__heading-3
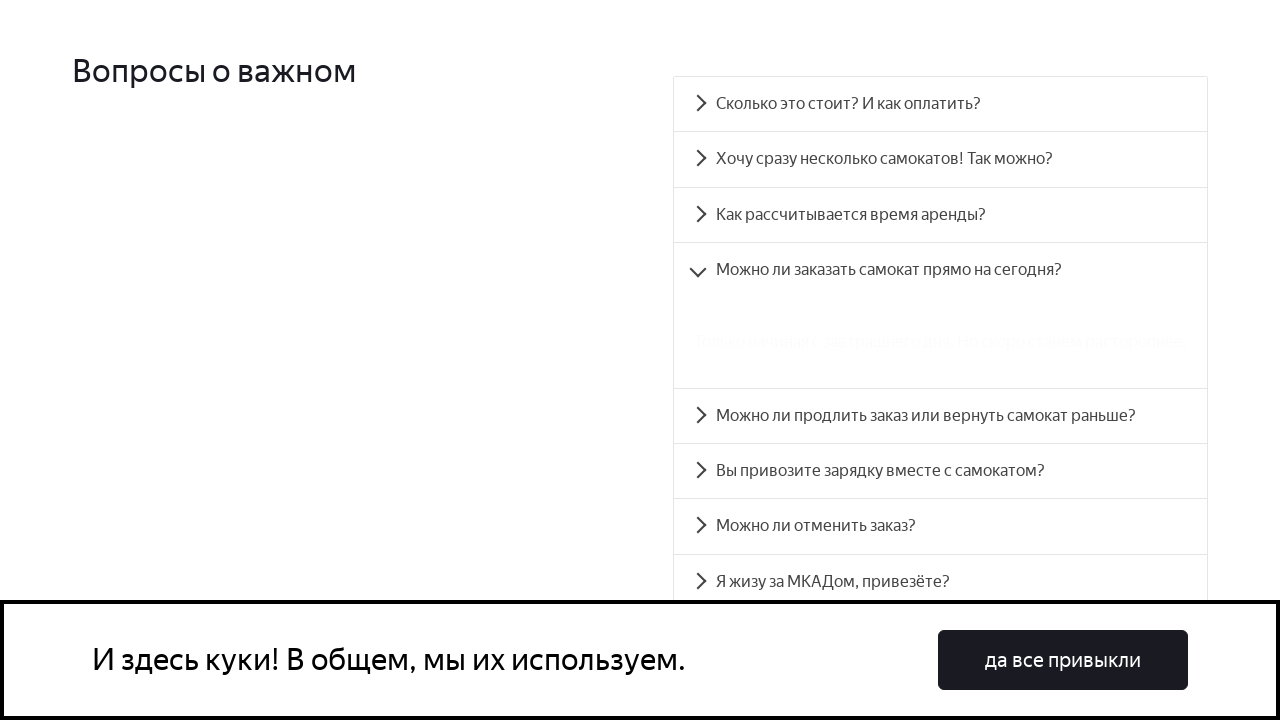

Verified that the correct answer text is displayed for question 4
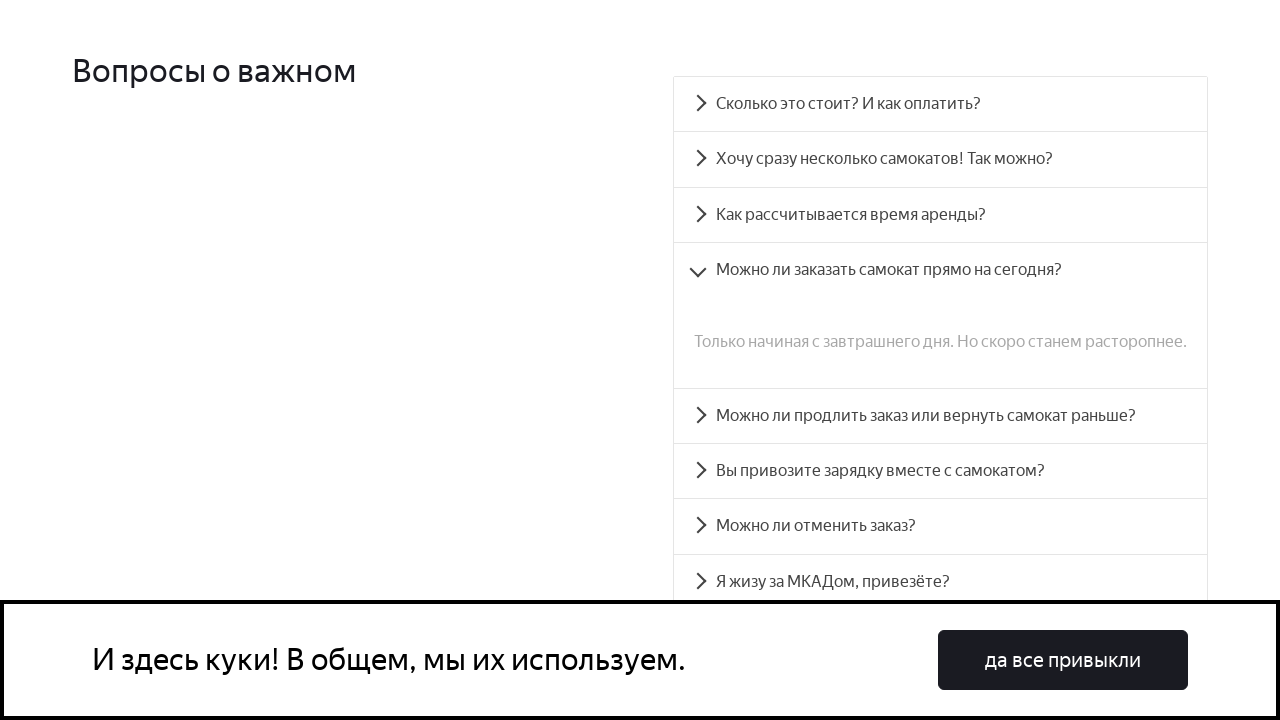

Clicked on FAQ question 5 to expand it at (940, 416) on #accordion__heading-4
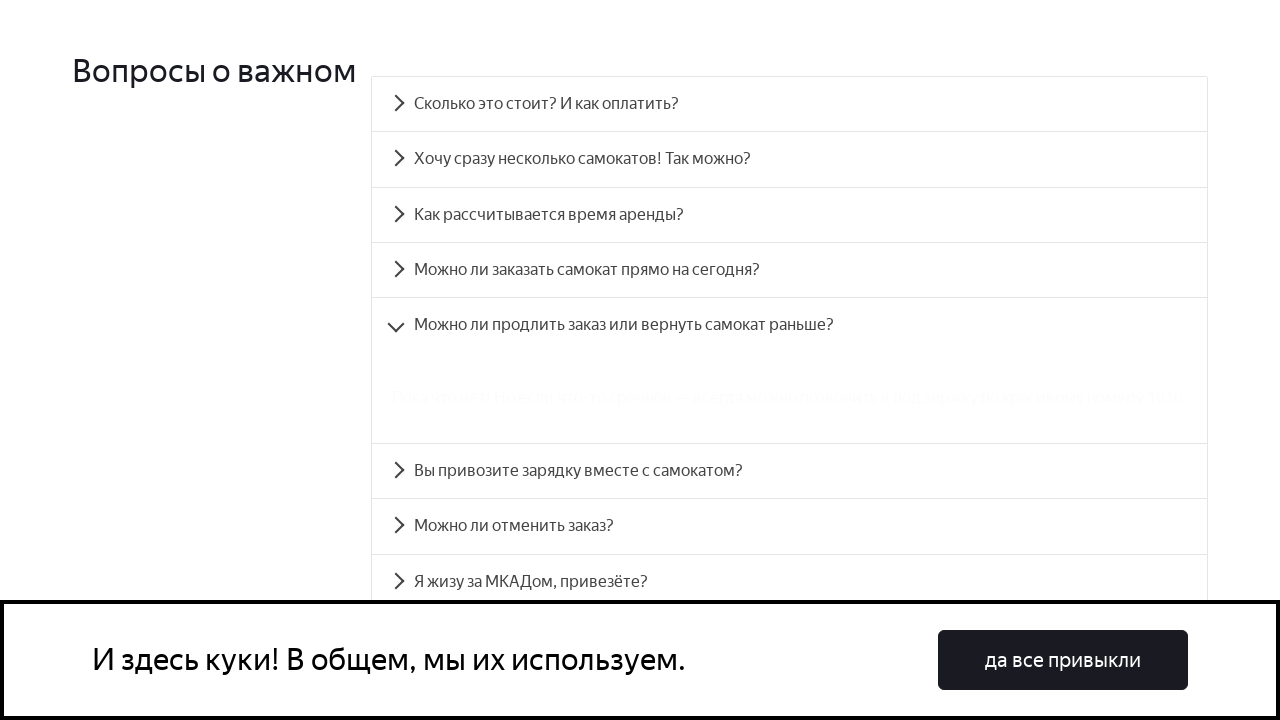

Verified that the correct answer text is displayed for question 5
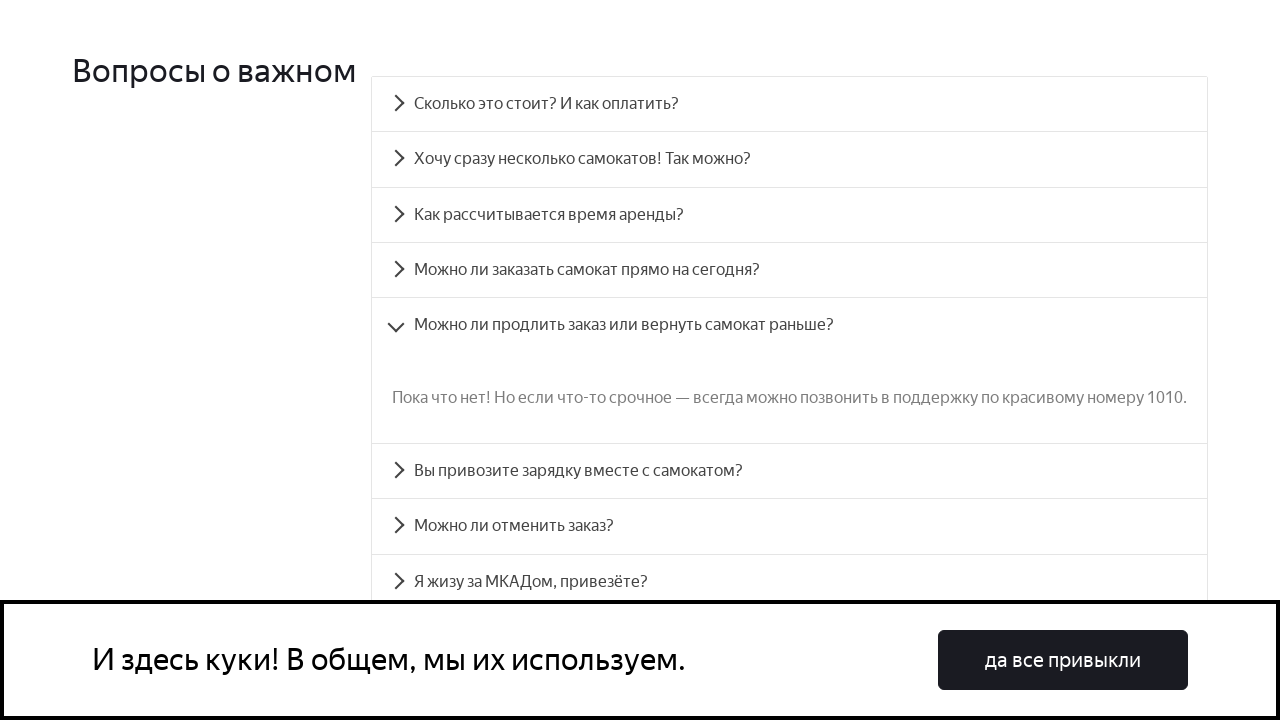

Clicked on FAQ question 6 to expand it at (790, 471) on #accordion__heading-5
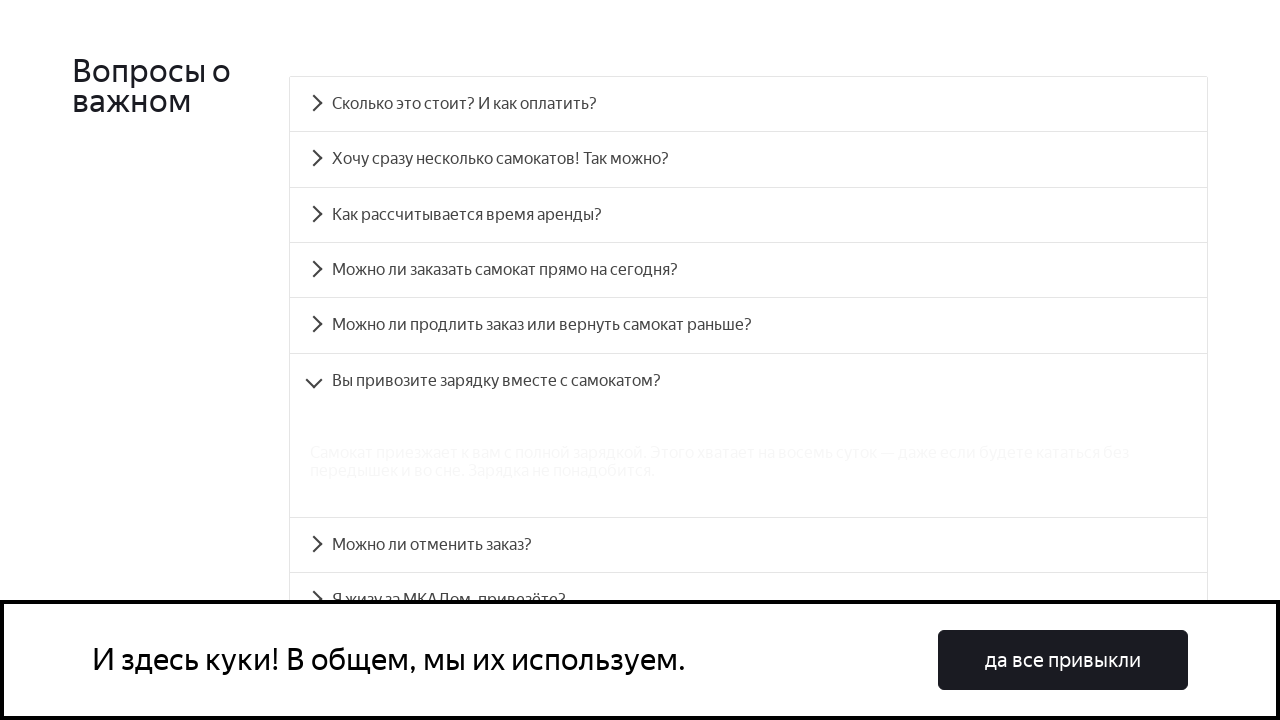

Verified that the correct answer text is displayed for question 6
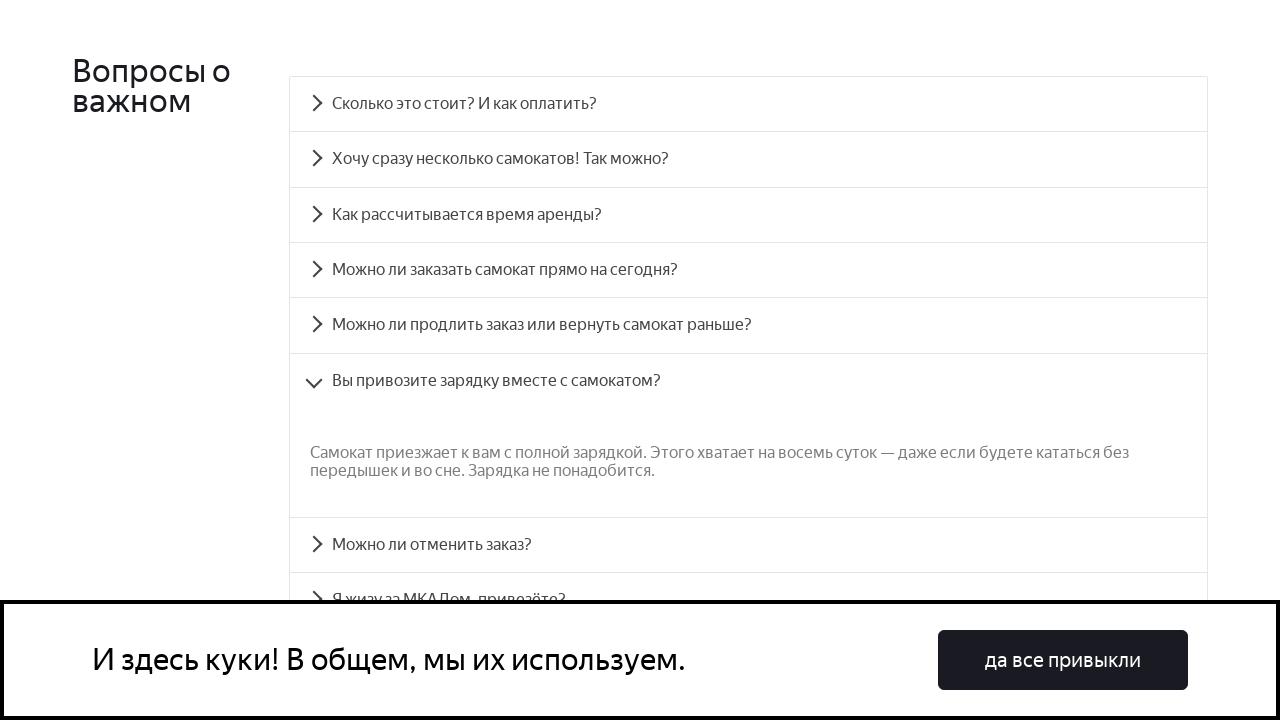

Clicked on FAQ question 7 to expand it at (748, 545) on #accordion__heading-6
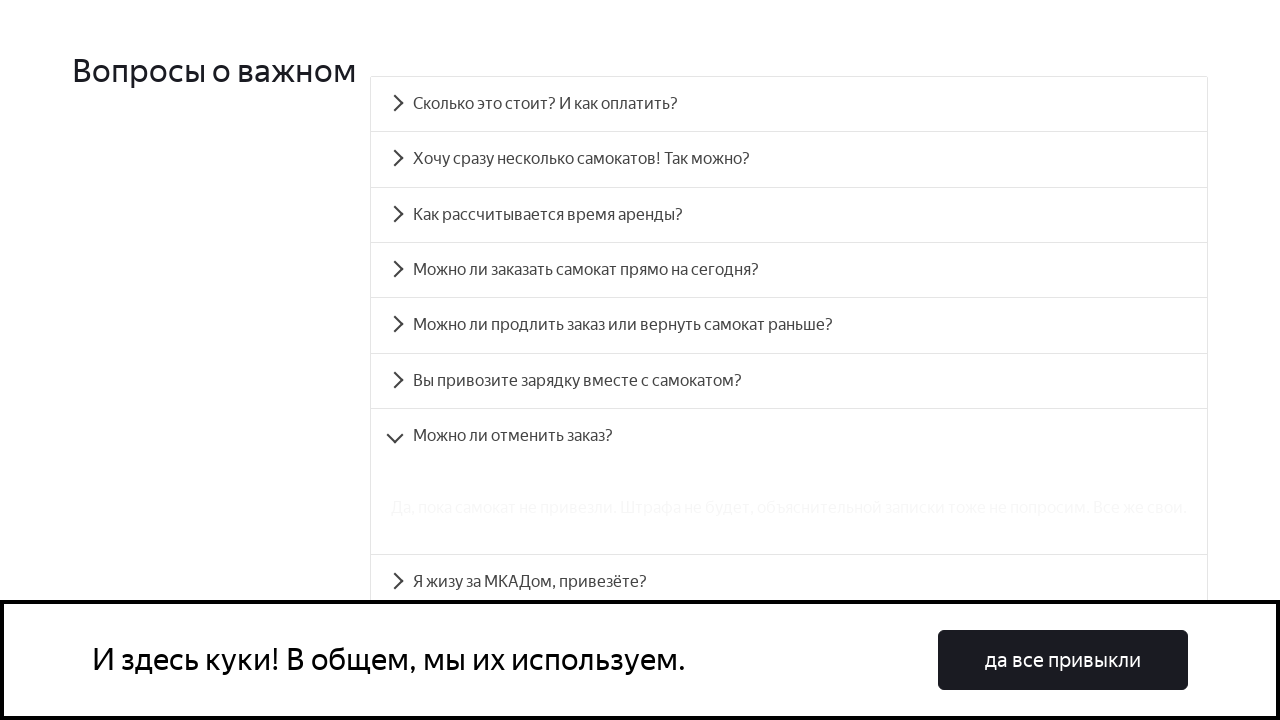

Verified that the correct answer text is displayed for question 7
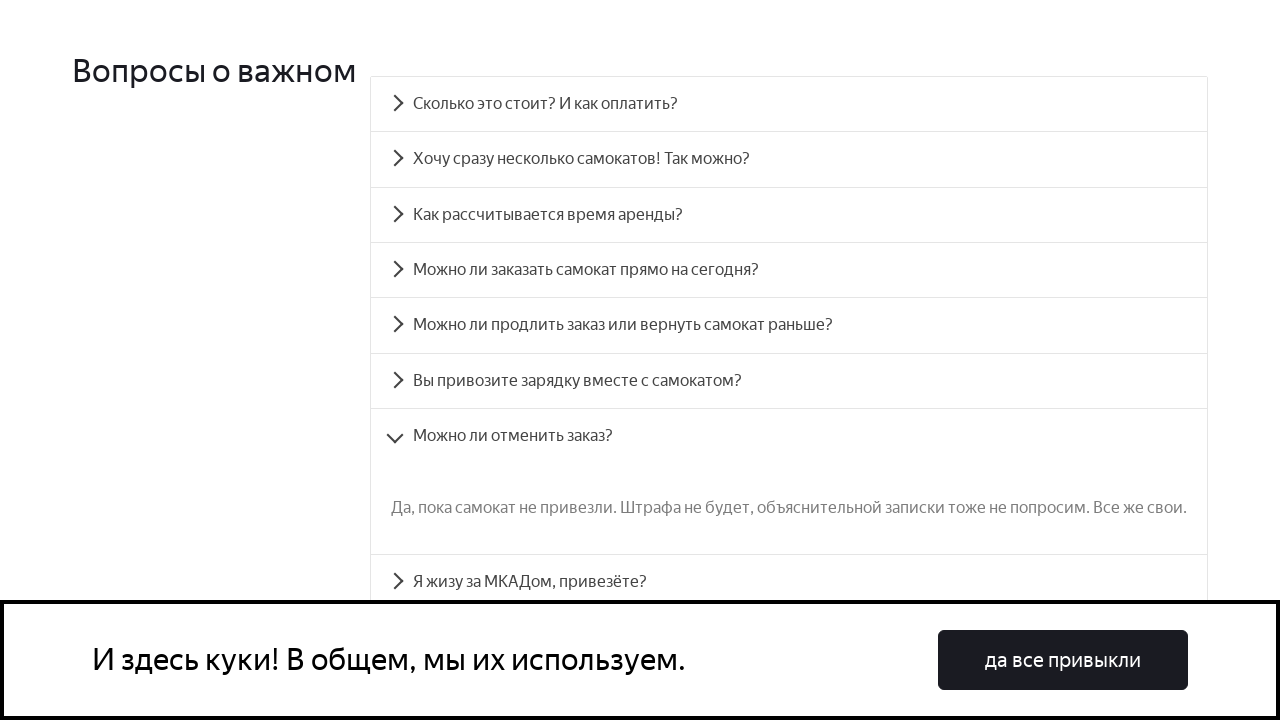

Clicked on FAQ question 8 to expand it at (789, 582) on #accordion__heading-7
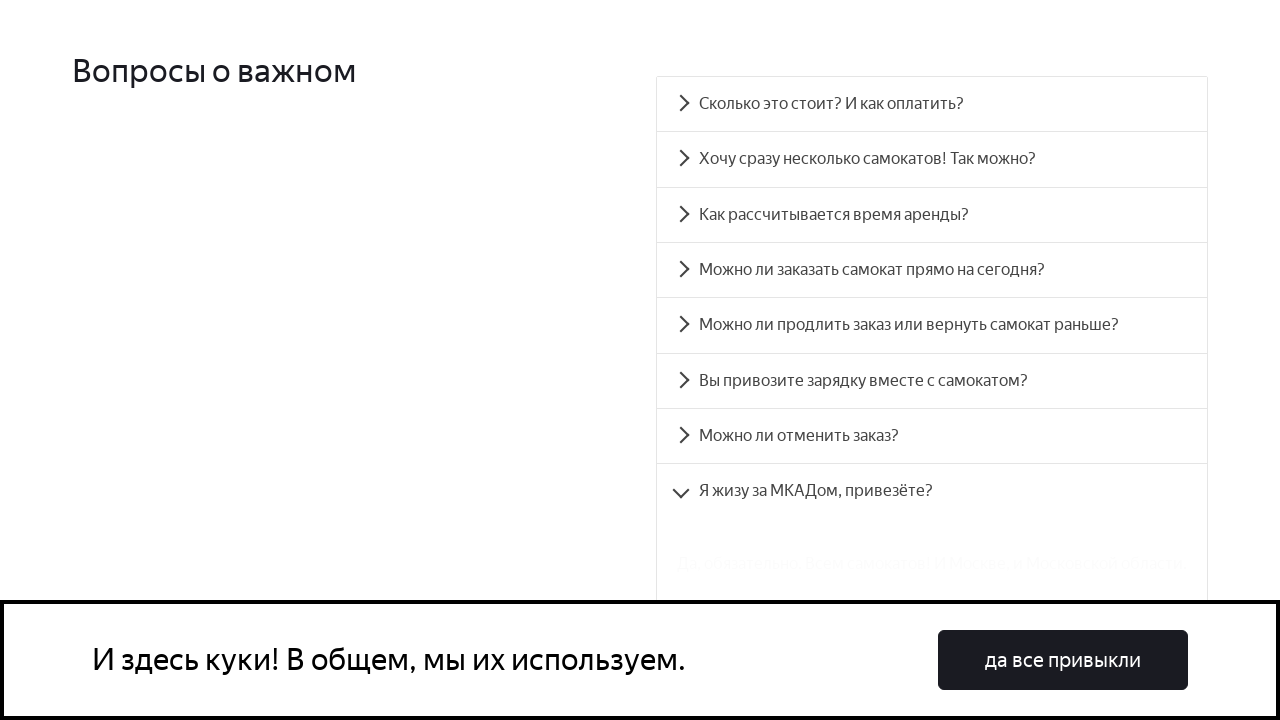

Verified that the correct answer text is displayed for question 8
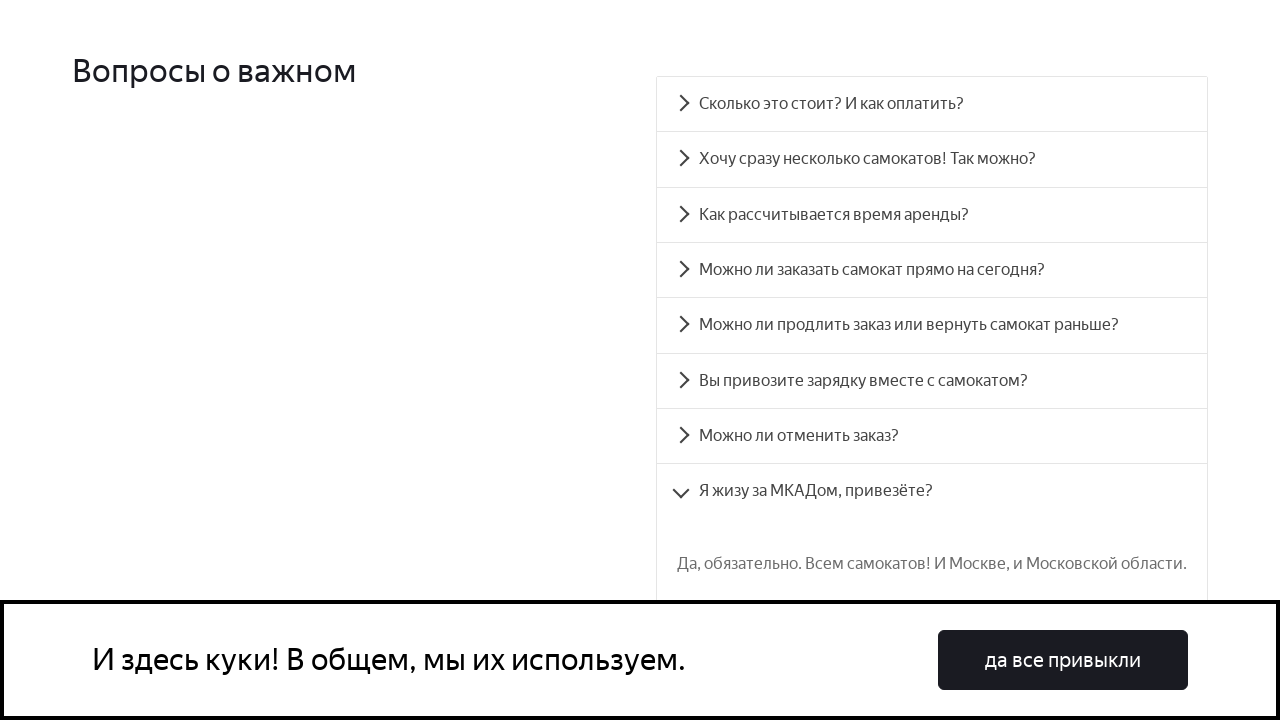

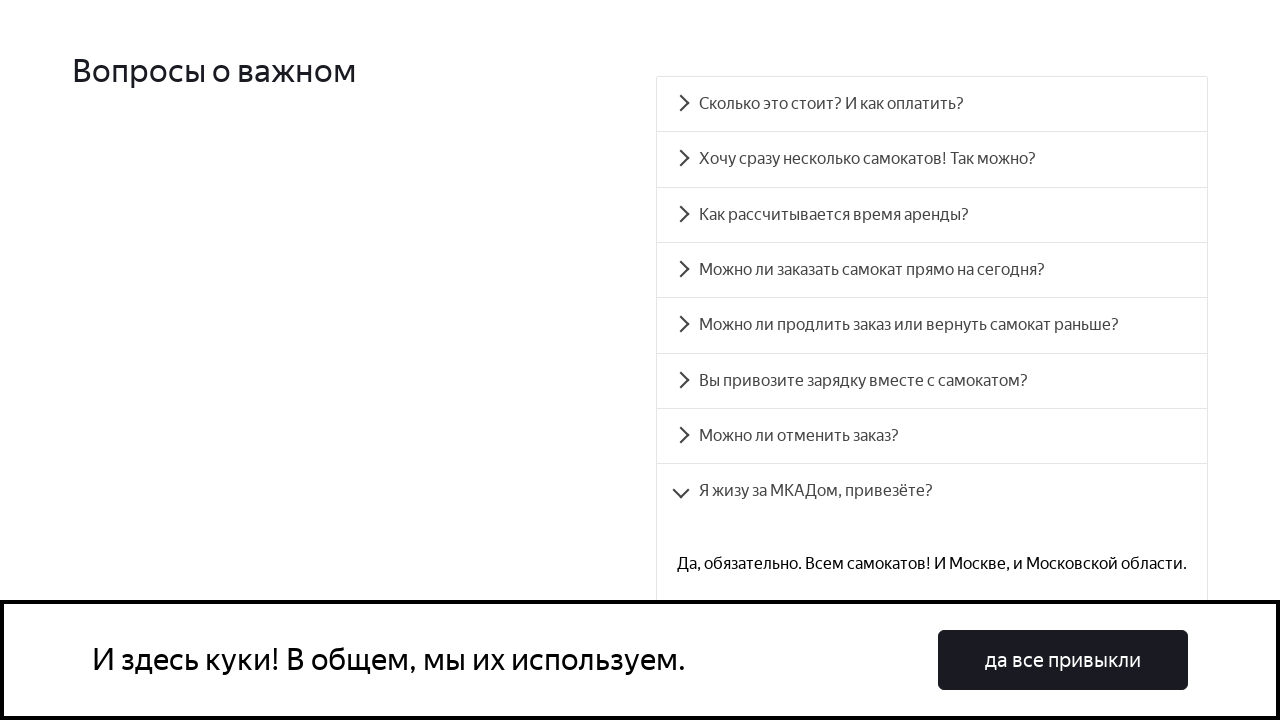